Navigates to deeprec.ai website and searches for elements containing the word "job" in both text content and attributes

Starting URL: https://www.deeprec.ai

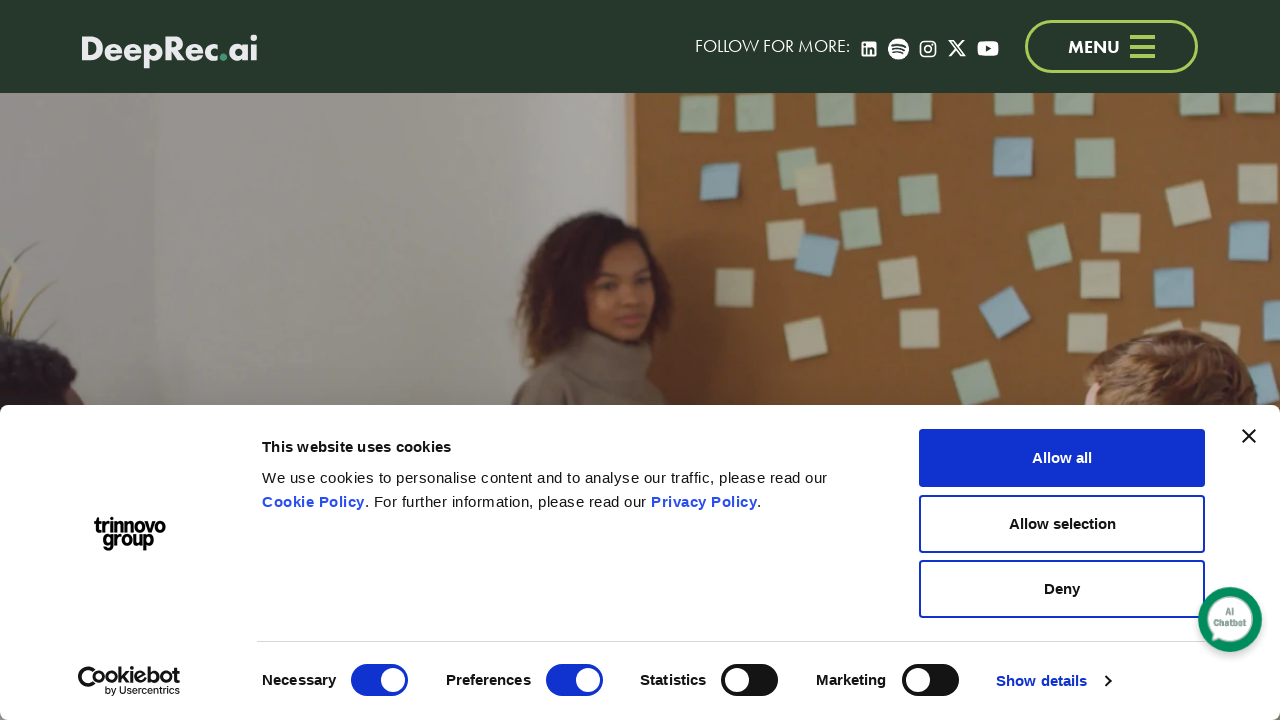

Navigated to https://www.deeprec.ai
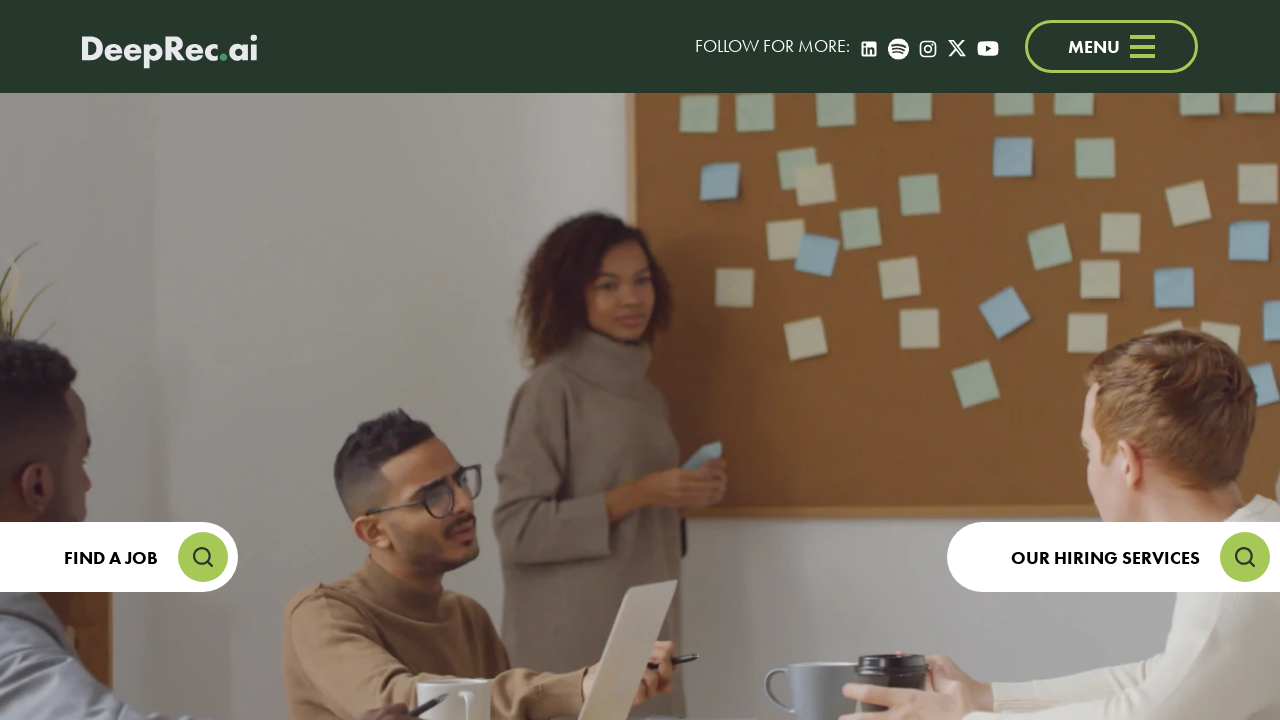

Page loaded completely (networkidle state reached)
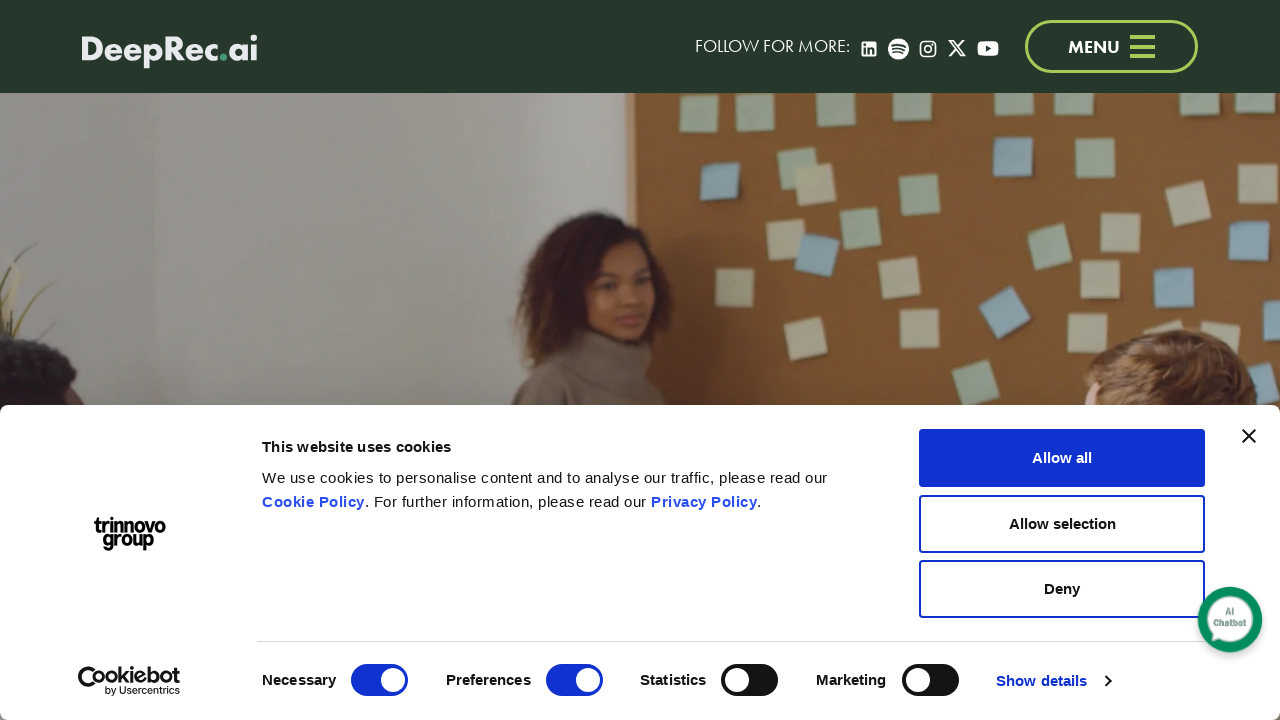

Found 7 elements containing 'job' in text content
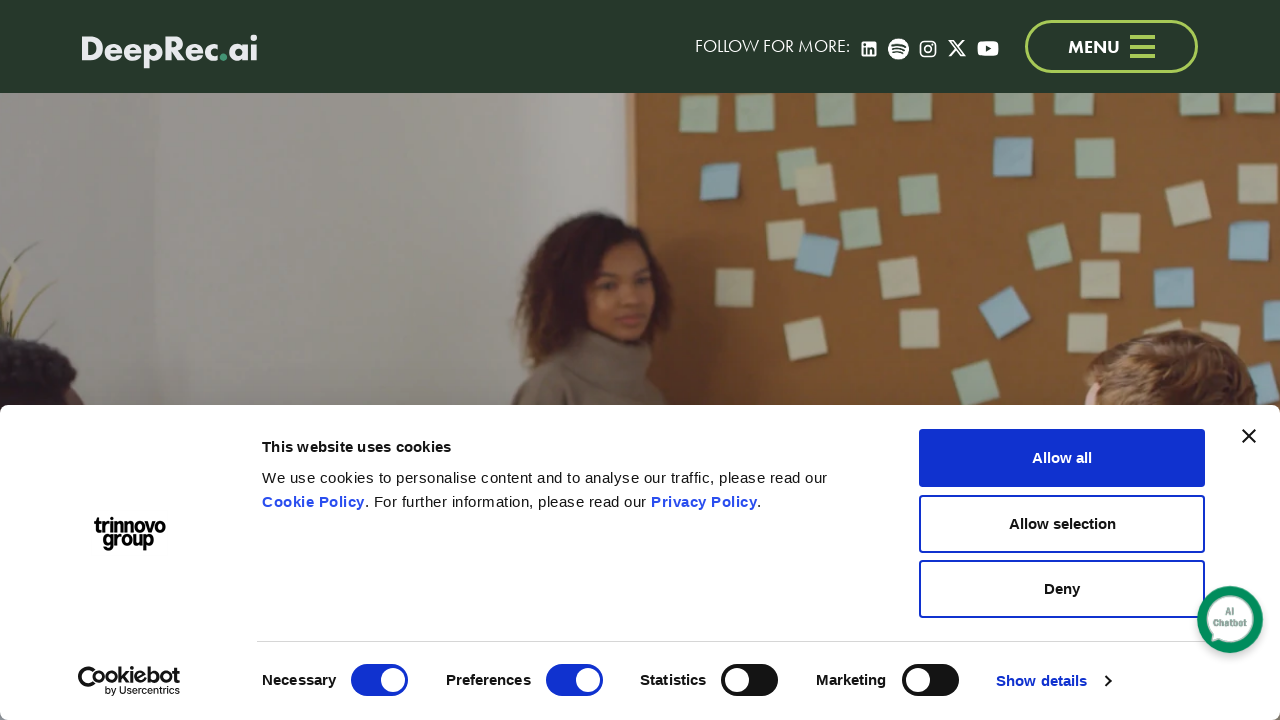

Found 32 elements containing 'job' in attributes
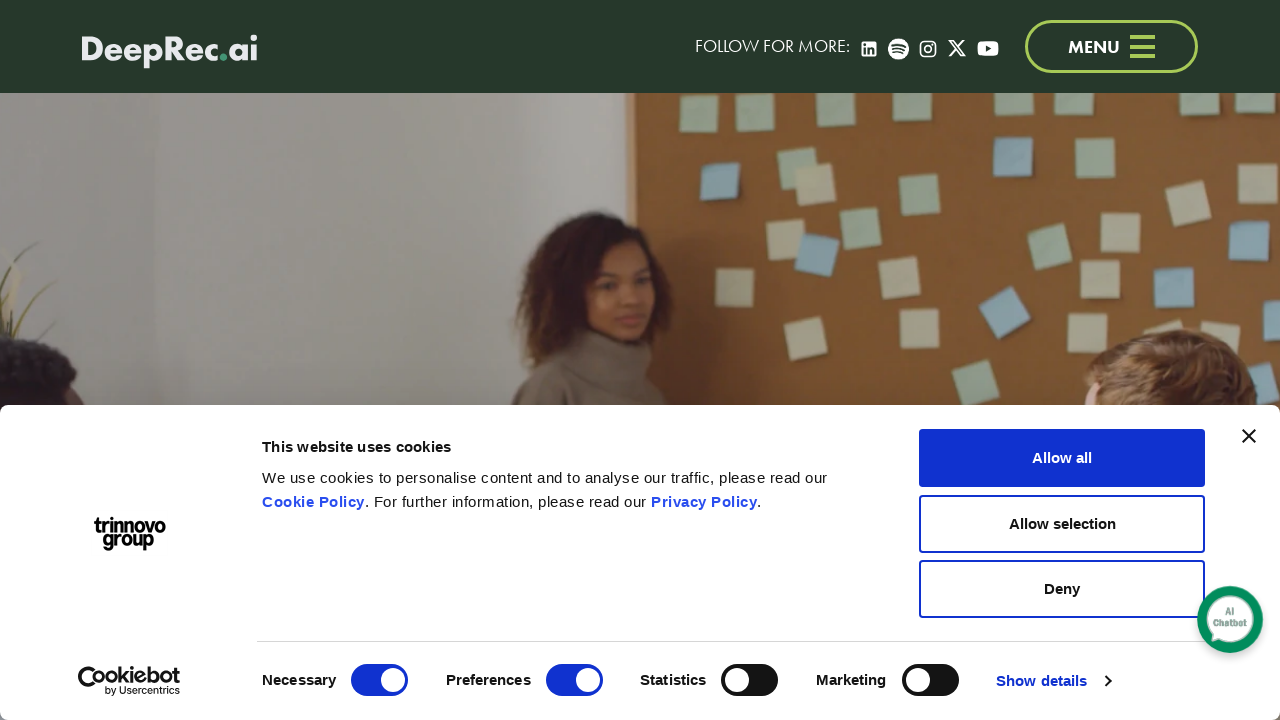

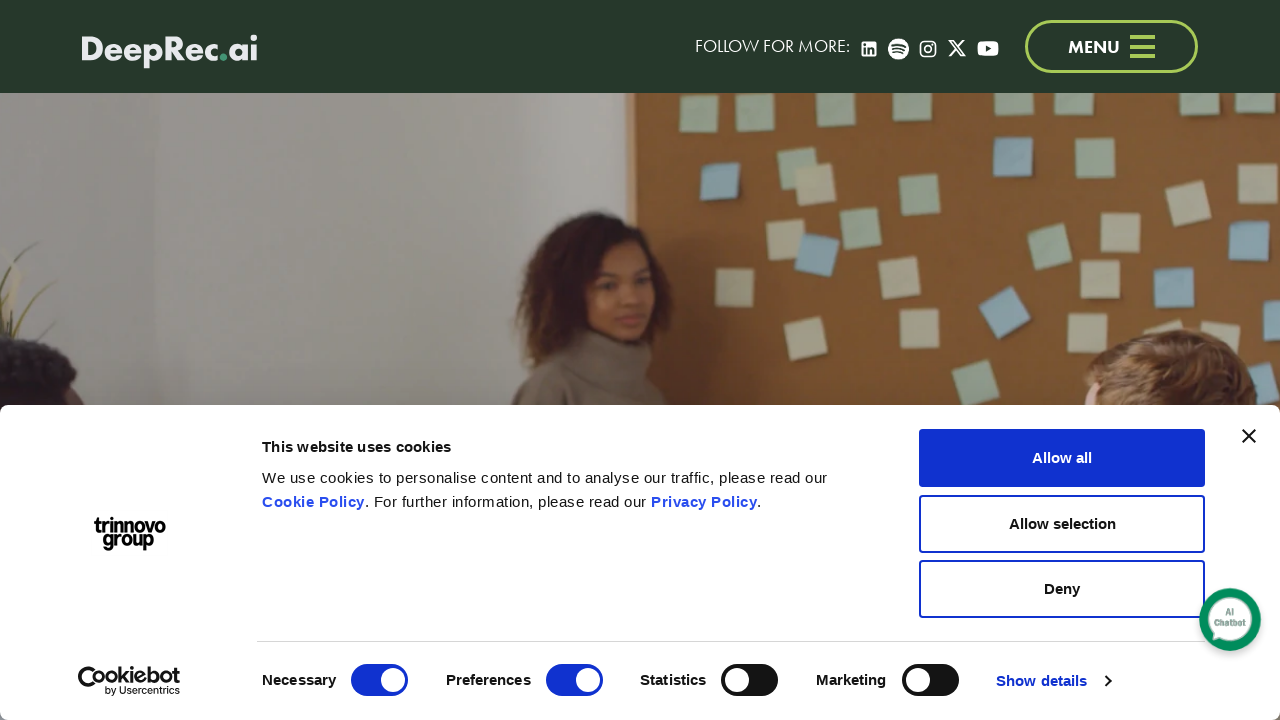